Tests JavaScript prompt functionality by clicking a button to trigger a prompt, entering text, and verifying the result is displayed on the page

Starting URL: https://www.w3schools.com/js/tryit.asp?filename=tryjs_prompt

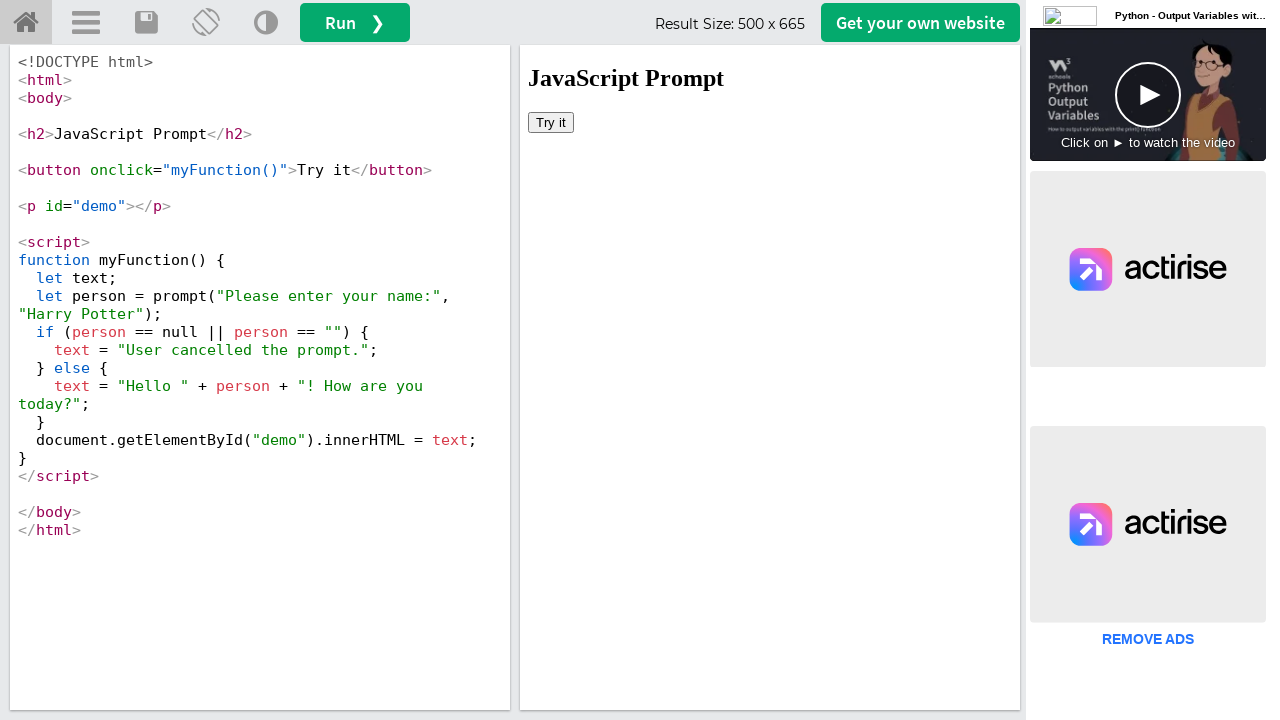

Located iframe containing the demo
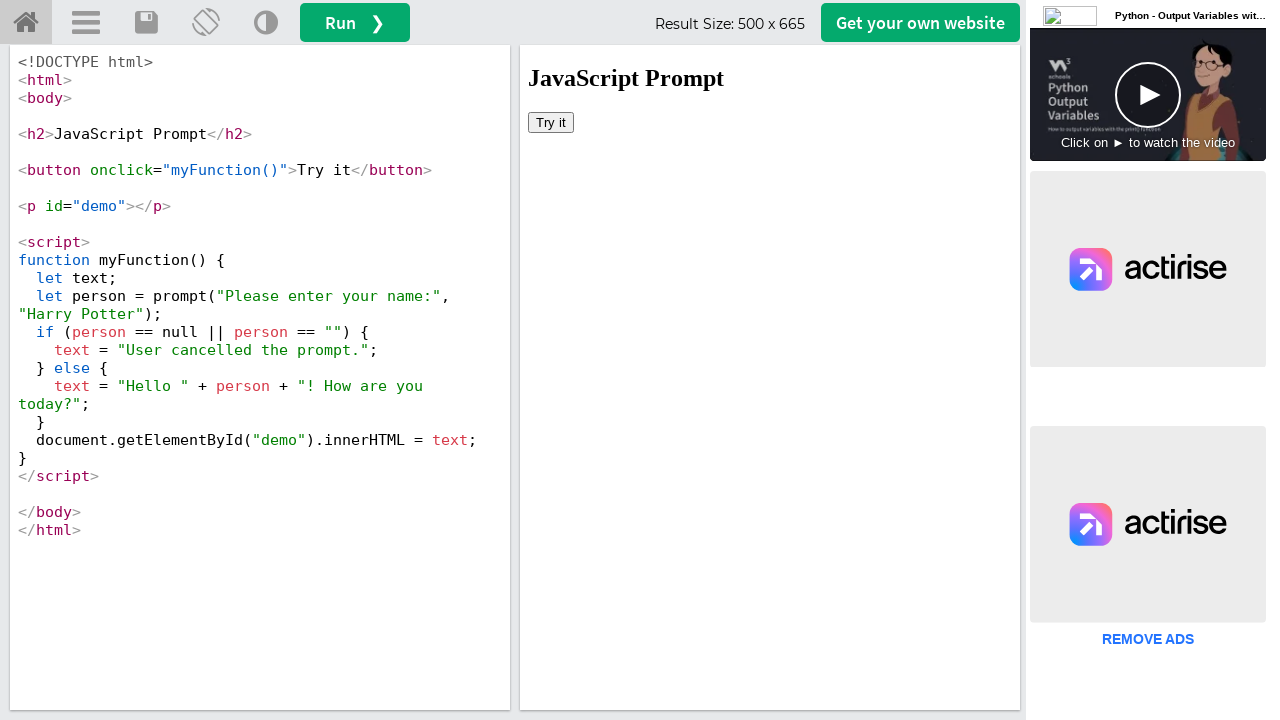

Clicked 'Try it' button to trigger prompt at (551, 122) on iframe[id='iframeResult'] >> internal:control=enter-frame >> xpath=//button[text
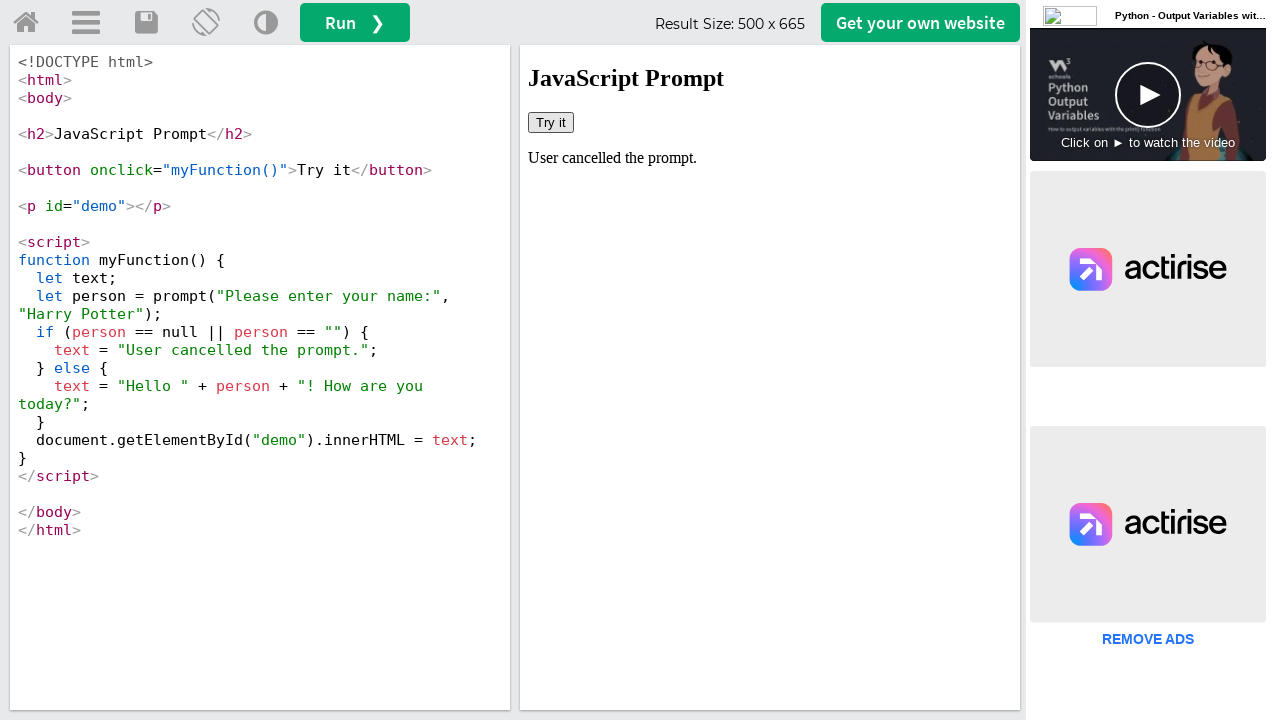

Set up dialog handler to accept prompt with 'John Smith'
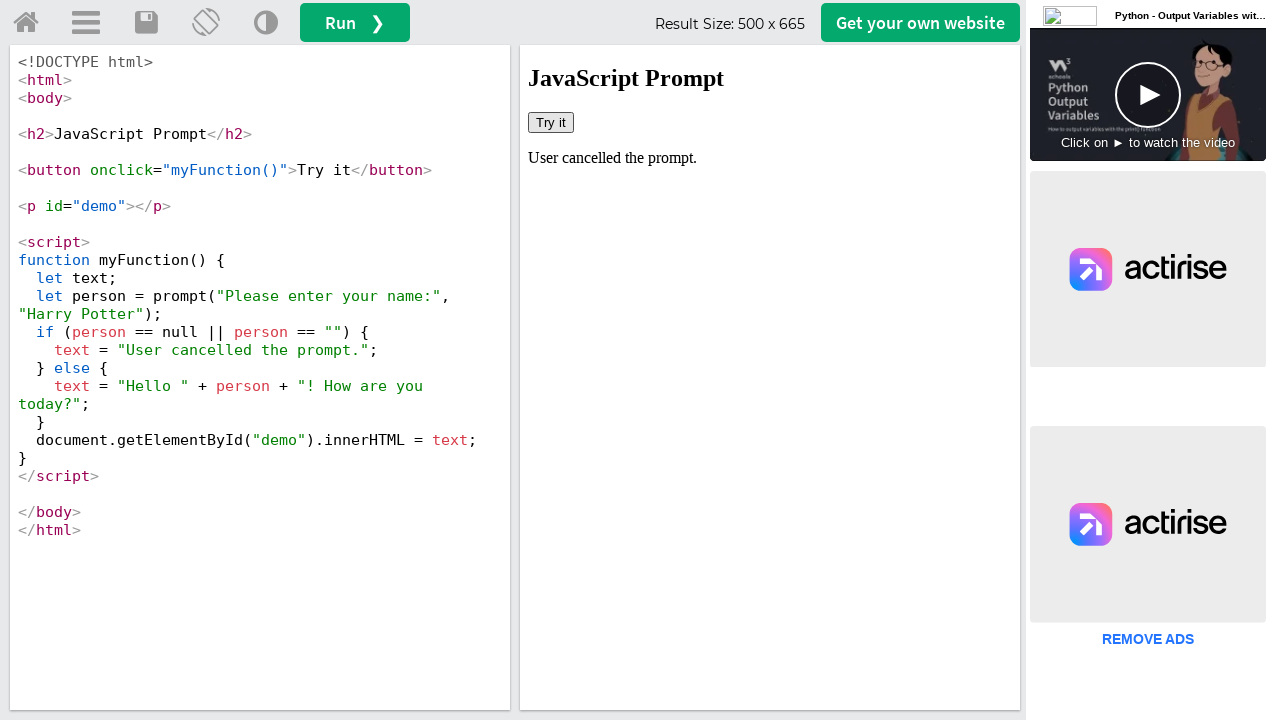

Clicked 'Try it' button again to trigger prompt with handler active at (551, 122) on iframe[id='iframeResult'] >> internal:control=enter-frame >> xpath=//button[text
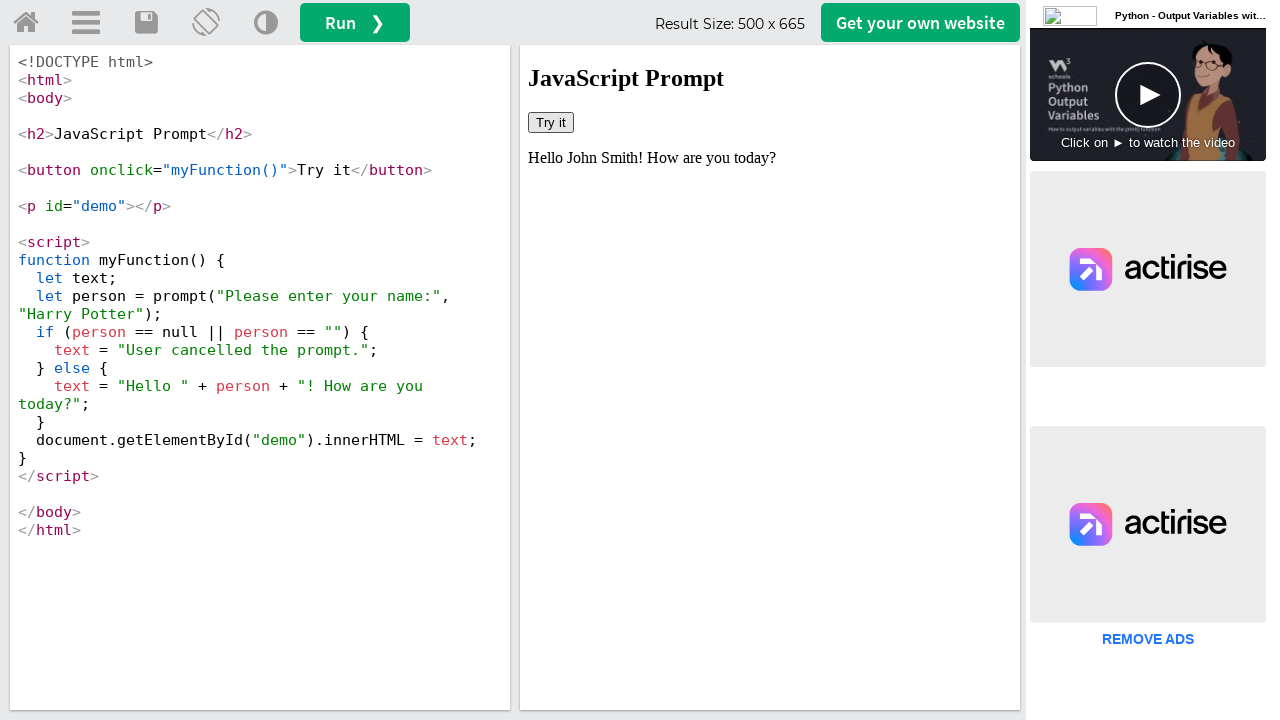

Verified 'John Smith' appears in the demo output
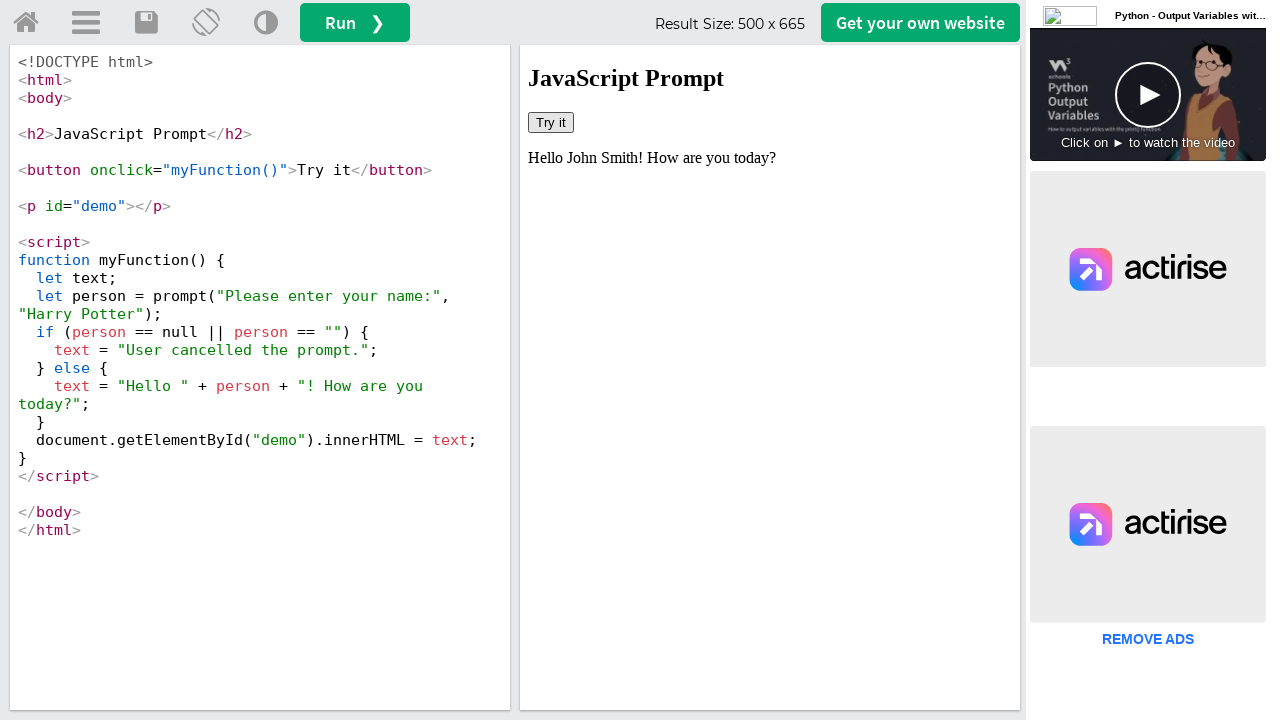

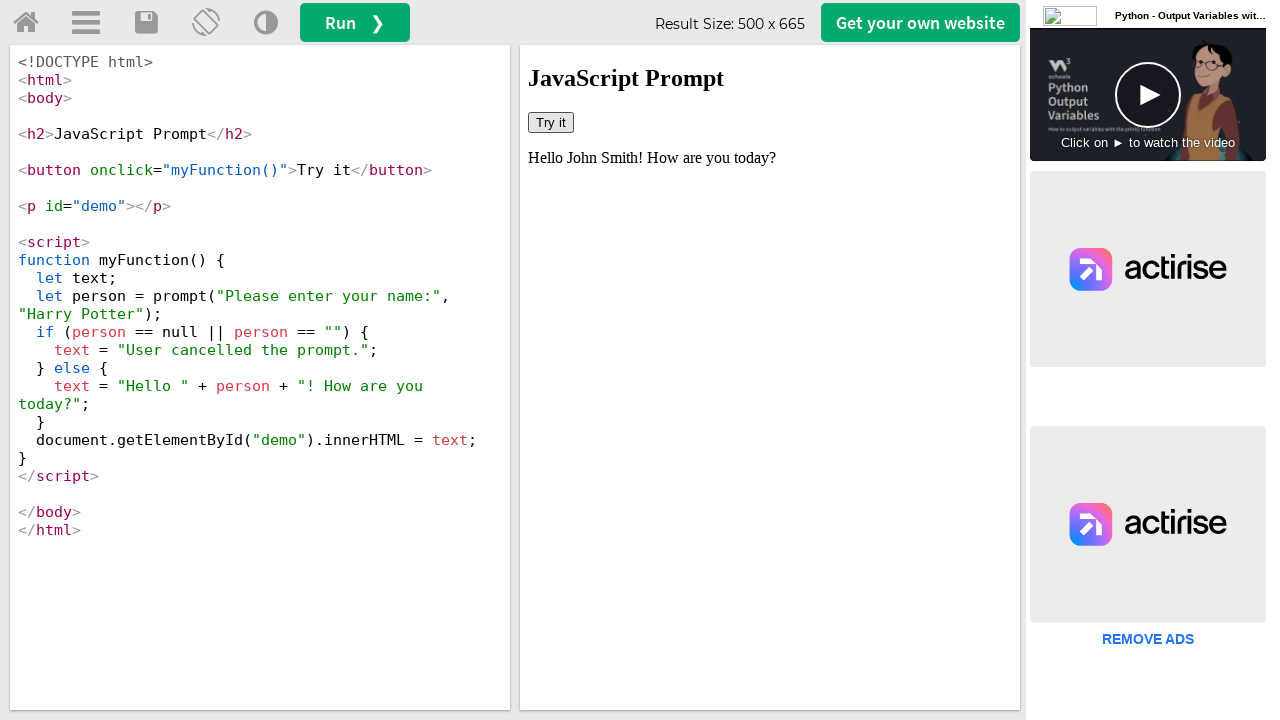